Tests simple modal functionality by opening a modal popup, reading its title, and closing it

Starting URL: https://practice-automation.com/modals/

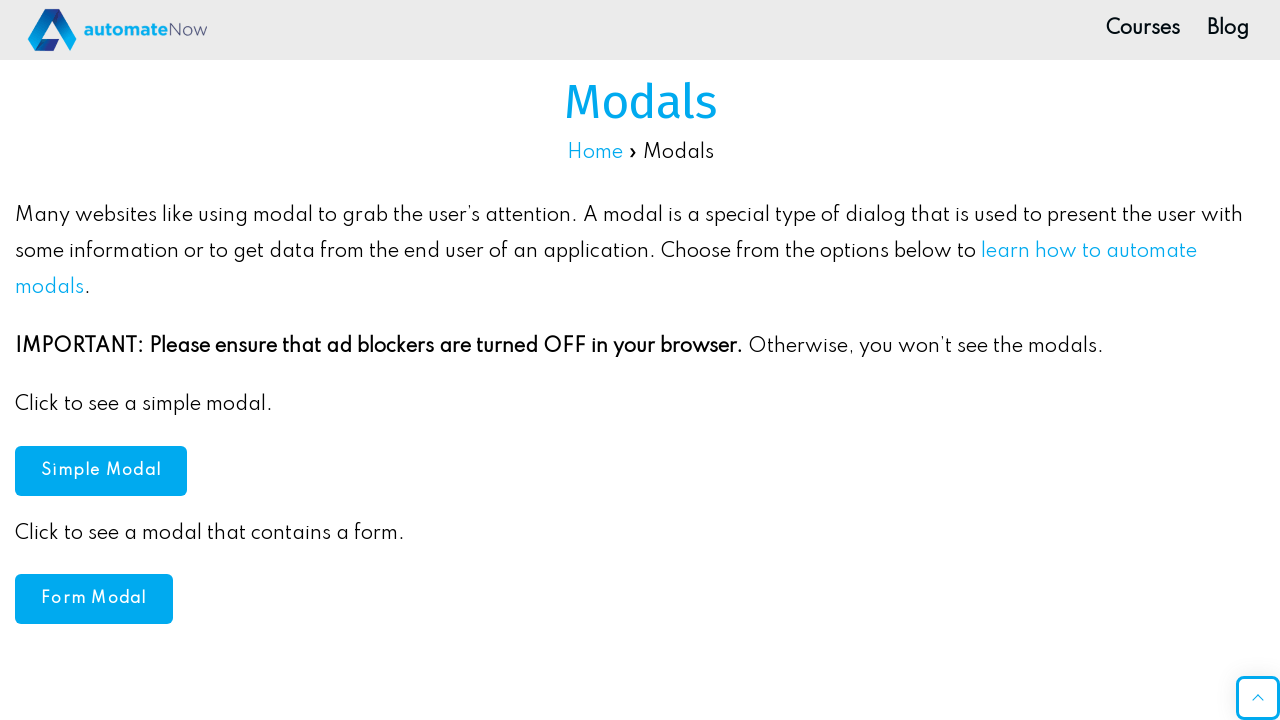

Clicked button to open simple modal at (101, 470) on button#simpleModal
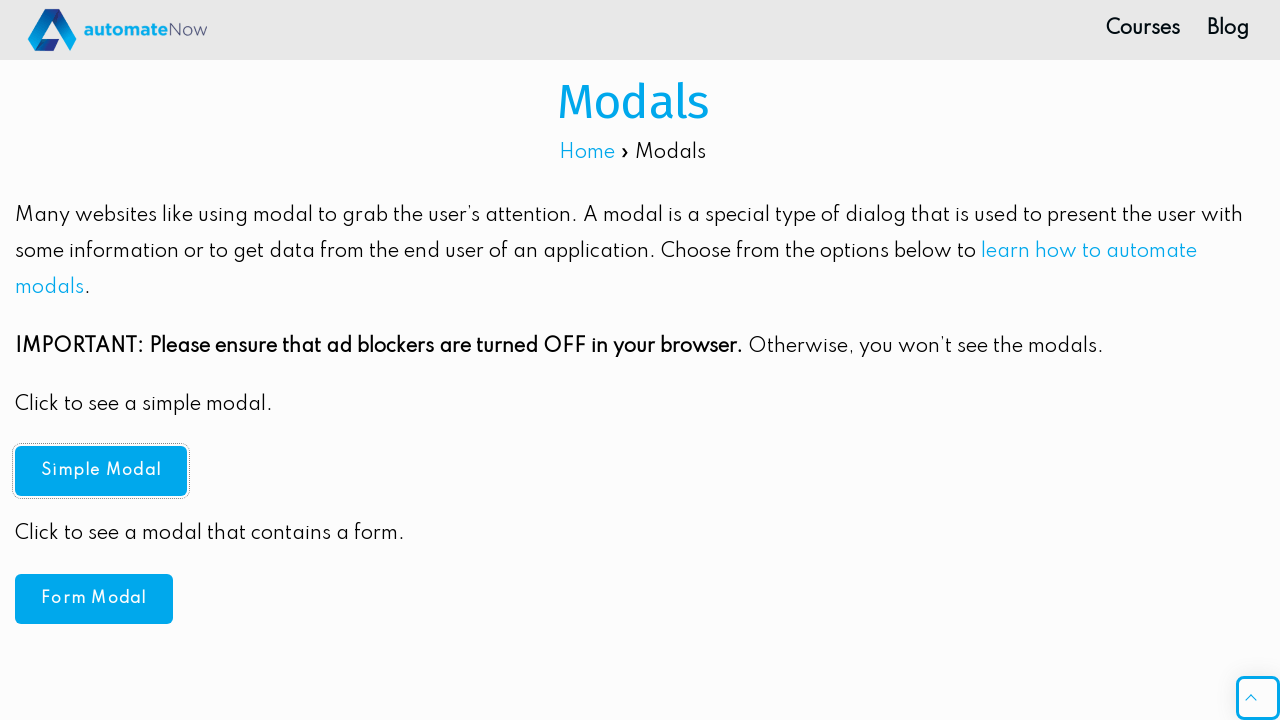

Modal popup became visible
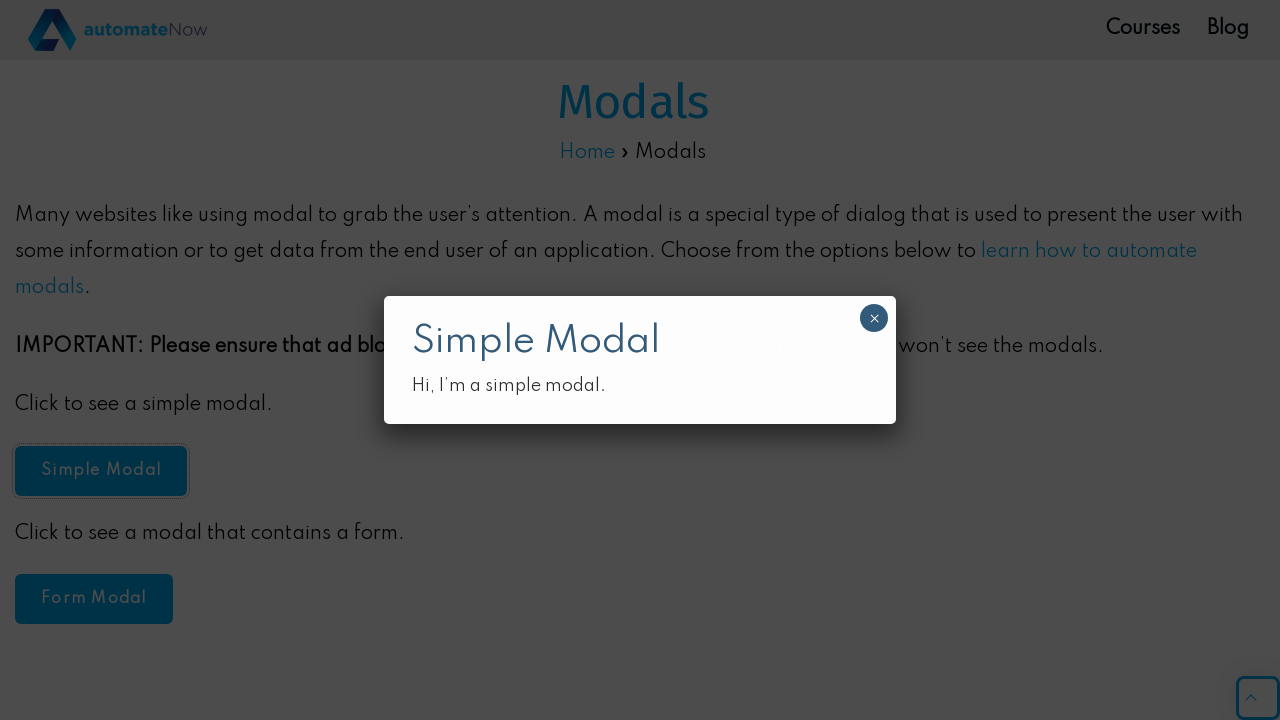

Read modal title: '
				Simple Modal			'
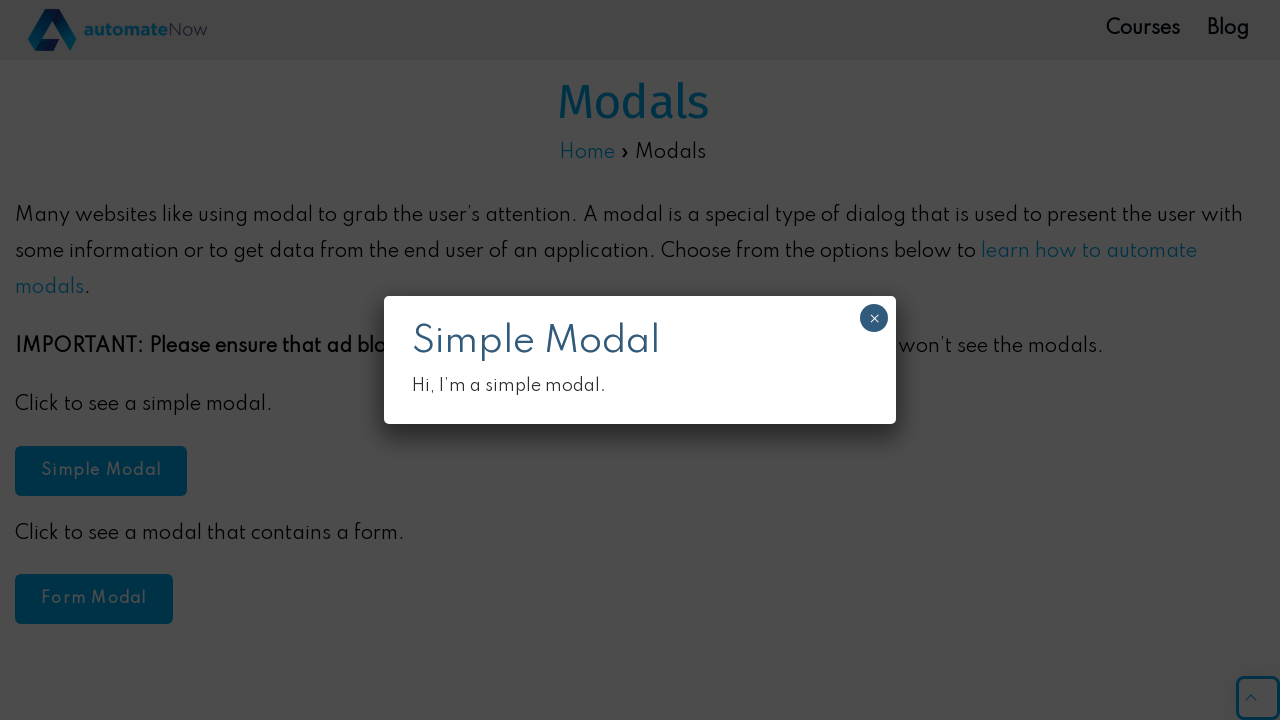

Clicked close button to dismiss modal at (874, 318) on div#popmake-1318 button.pum-close.popmake-close
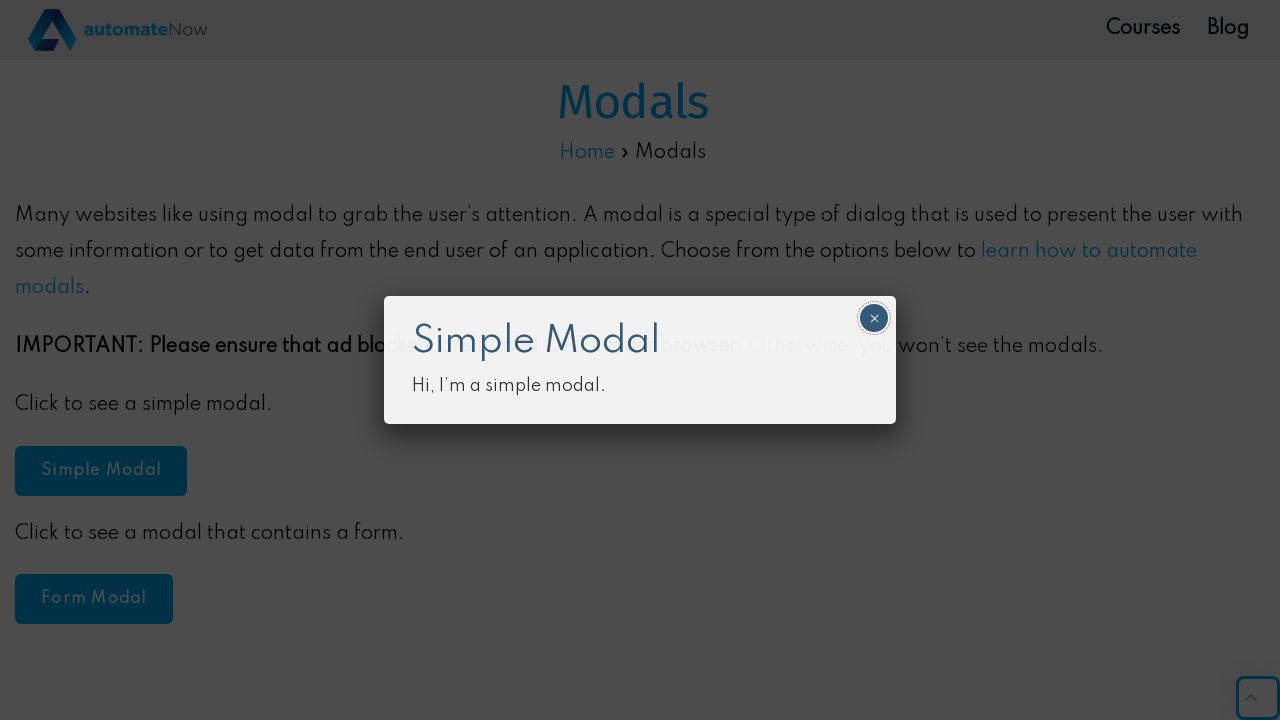

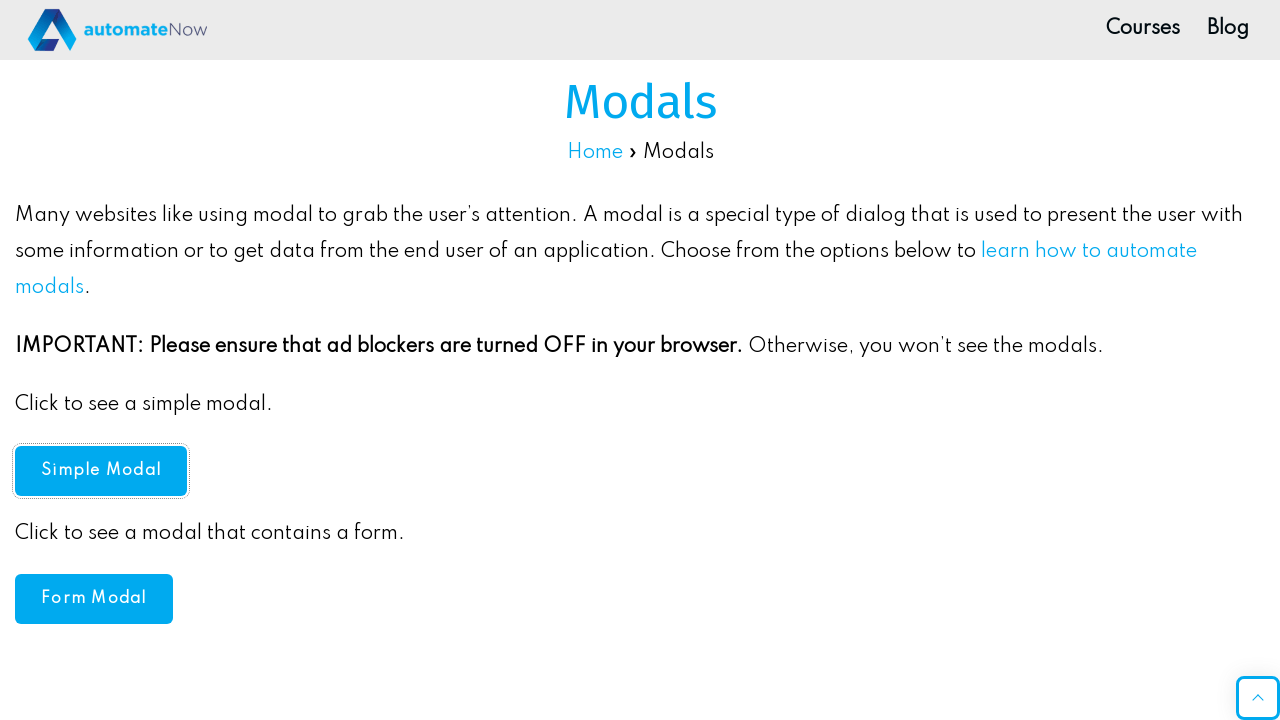